Tests sorting the Due column in descending order by clicking the column header twice and verifying the values are sorted in reverse order.

Starting URL: http://the-internet.herokuapp.com/tables

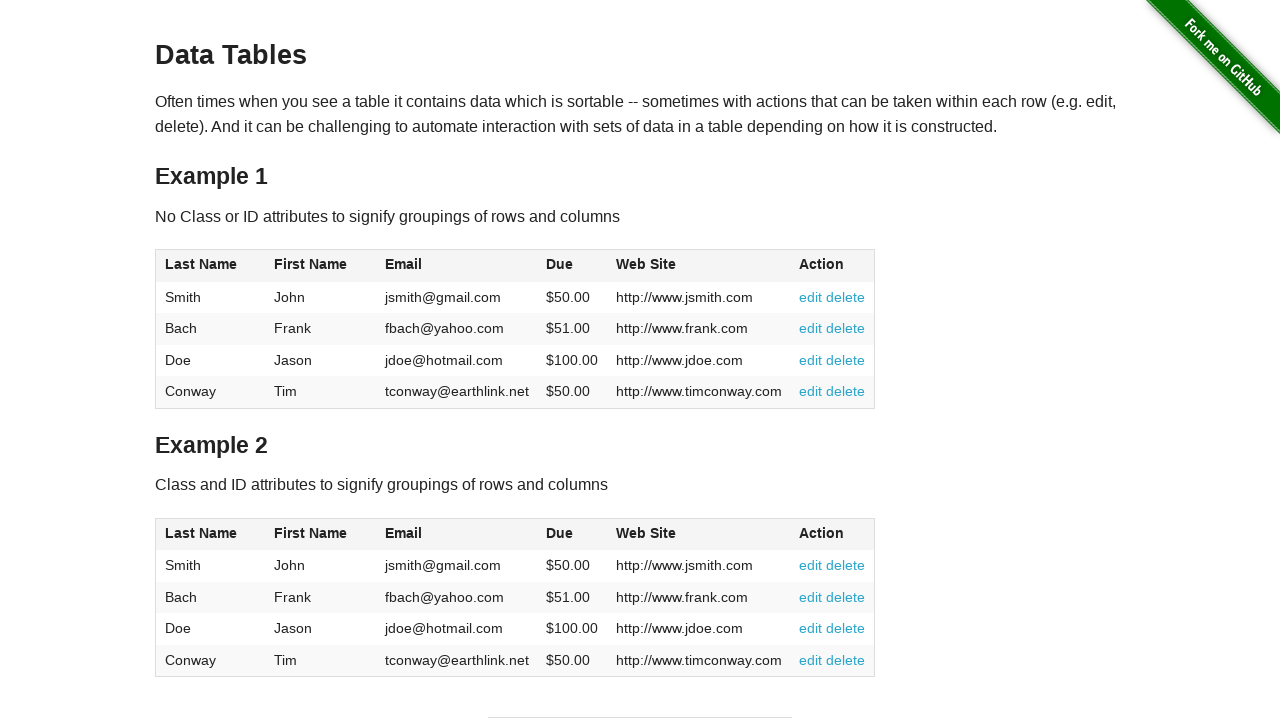

Clicked Due column header first time at (572, 266) on #table1 thead tr th:nth-child(4)
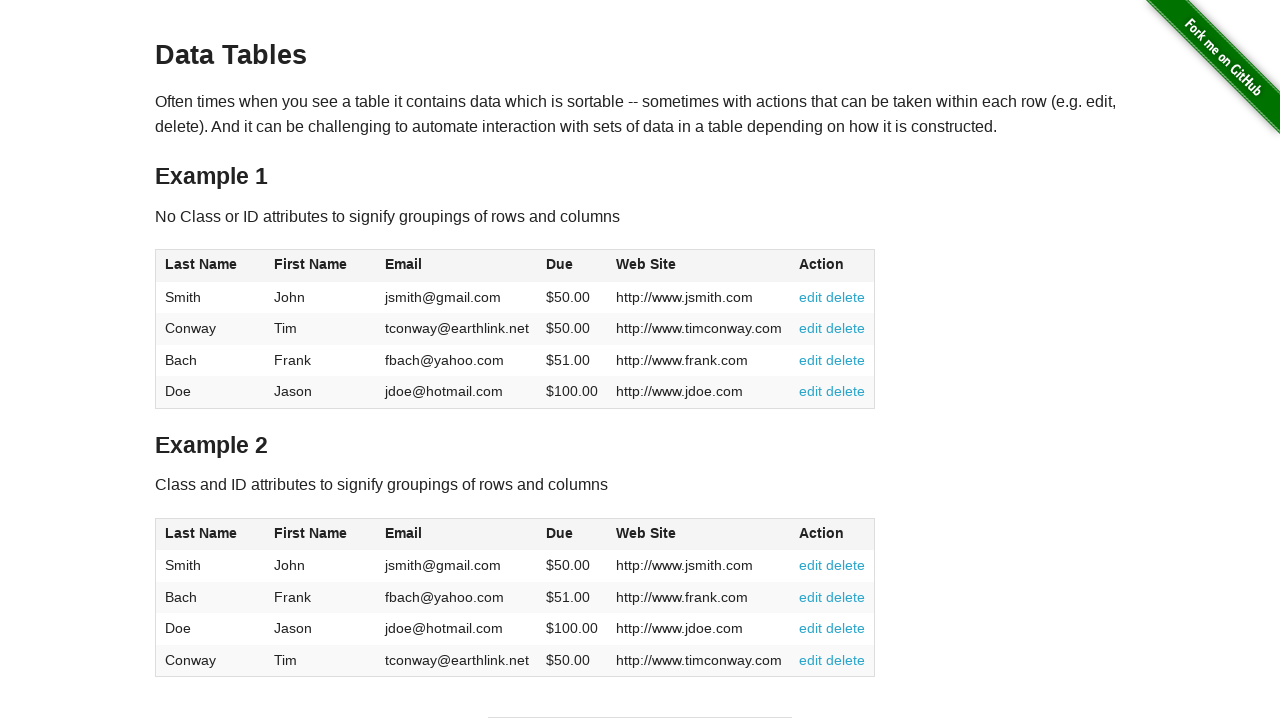

Clicked Due column header second time for descending order at (572, 266) on #table1 thead tr th:nth-child(4)
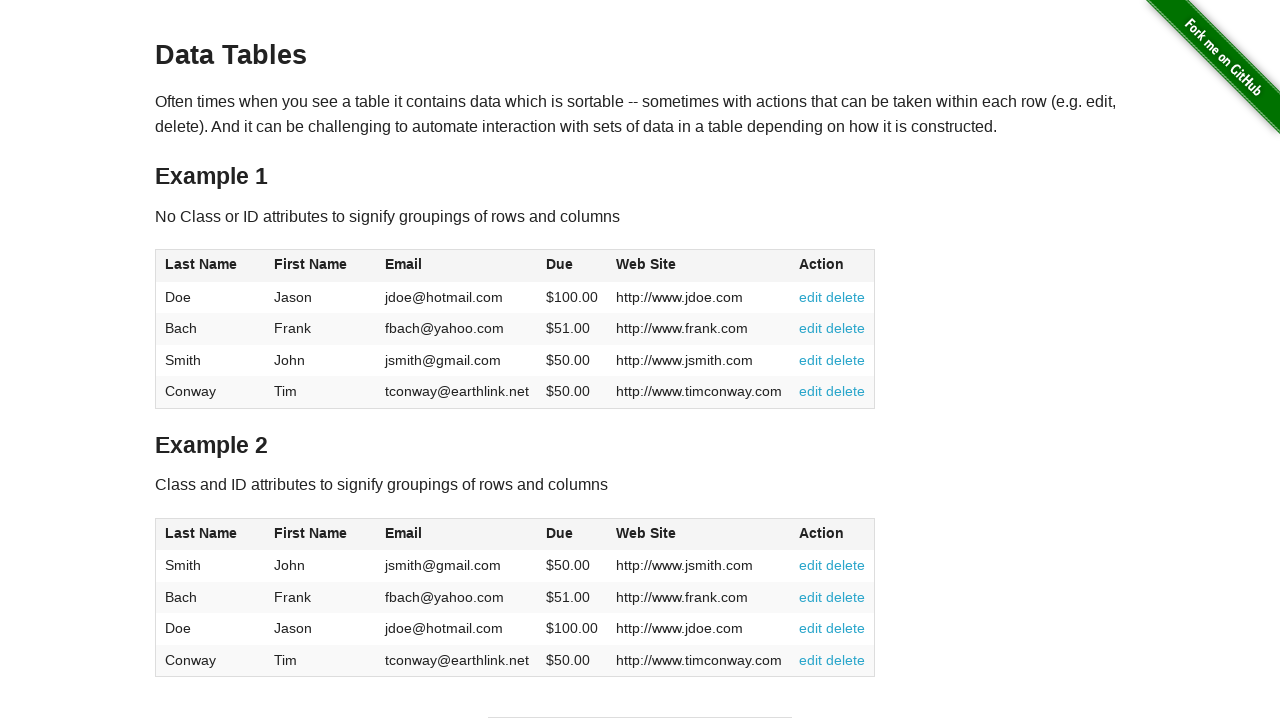

Table sorted and Due column cells are ready
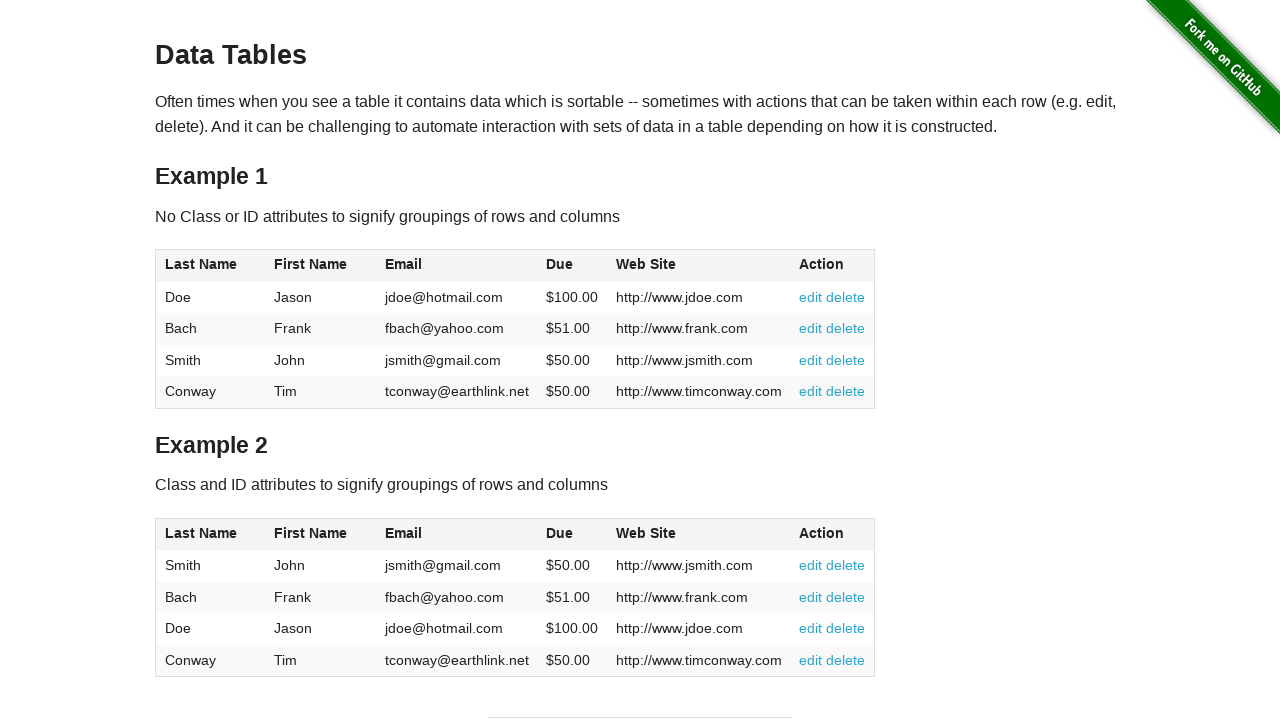

Retrieved all Due column cells from table
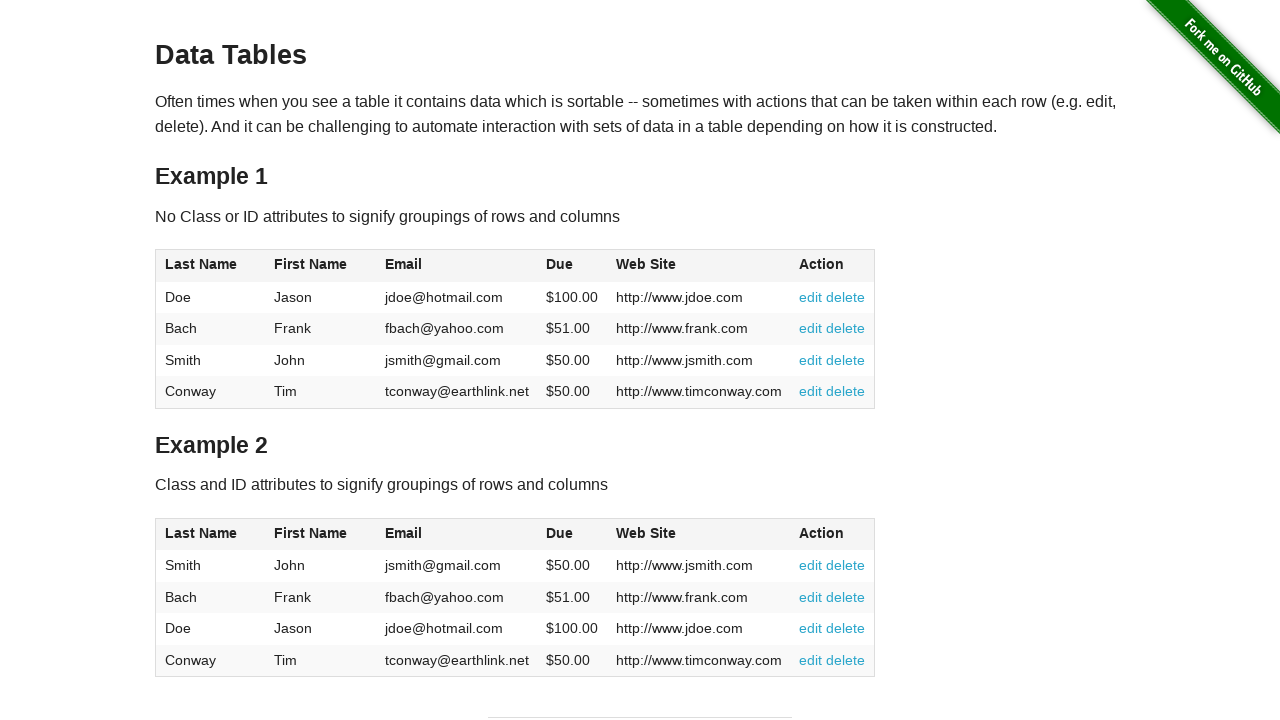

Extracted and converted Due values to floats
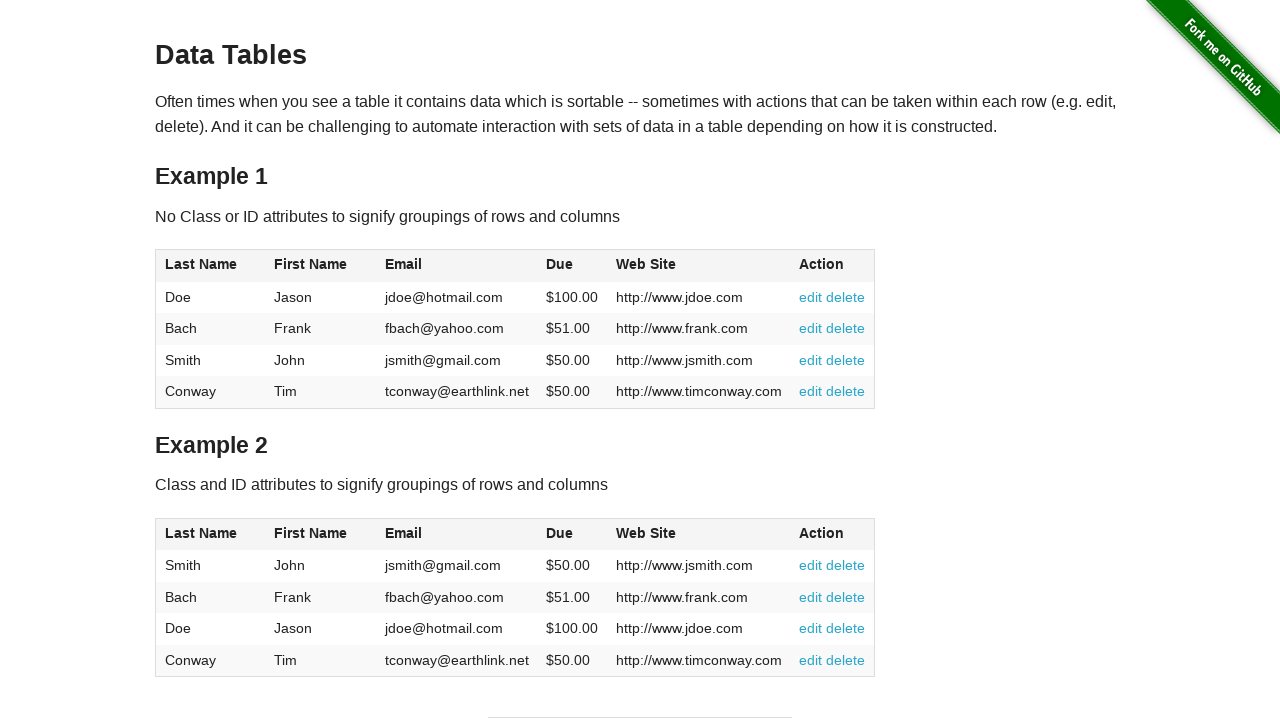

Verified Due column is sorted in descending order
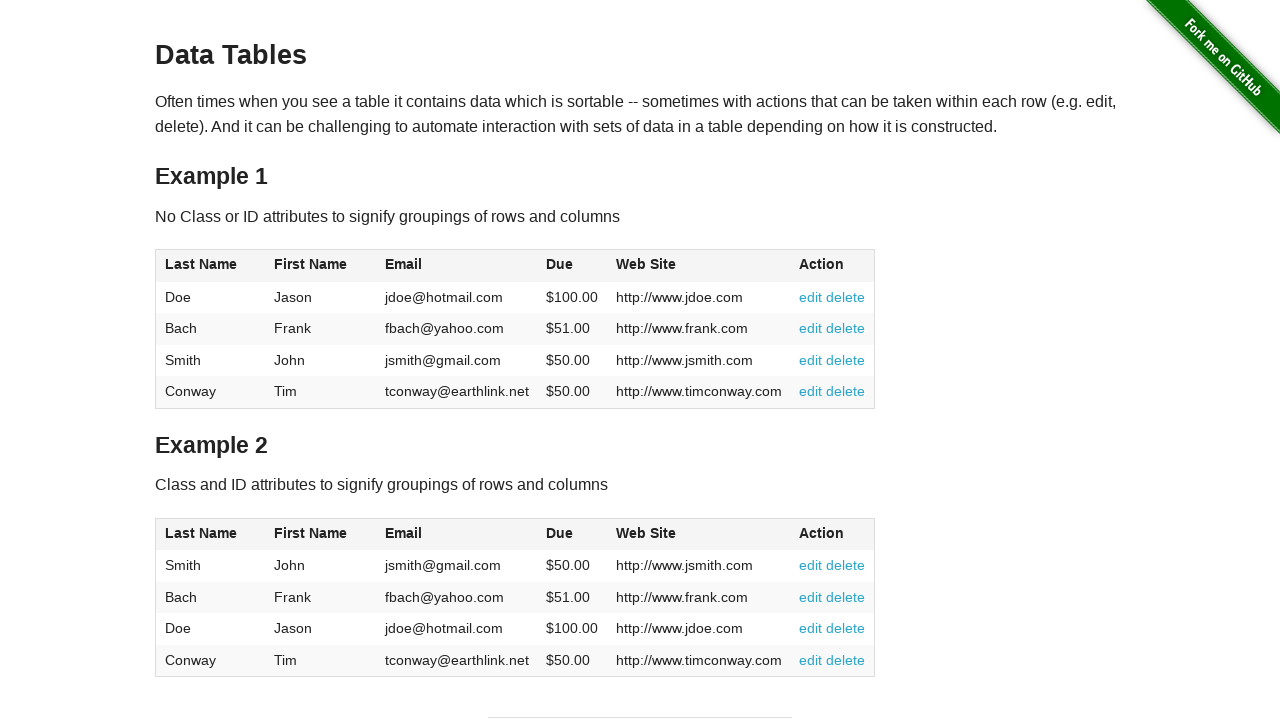

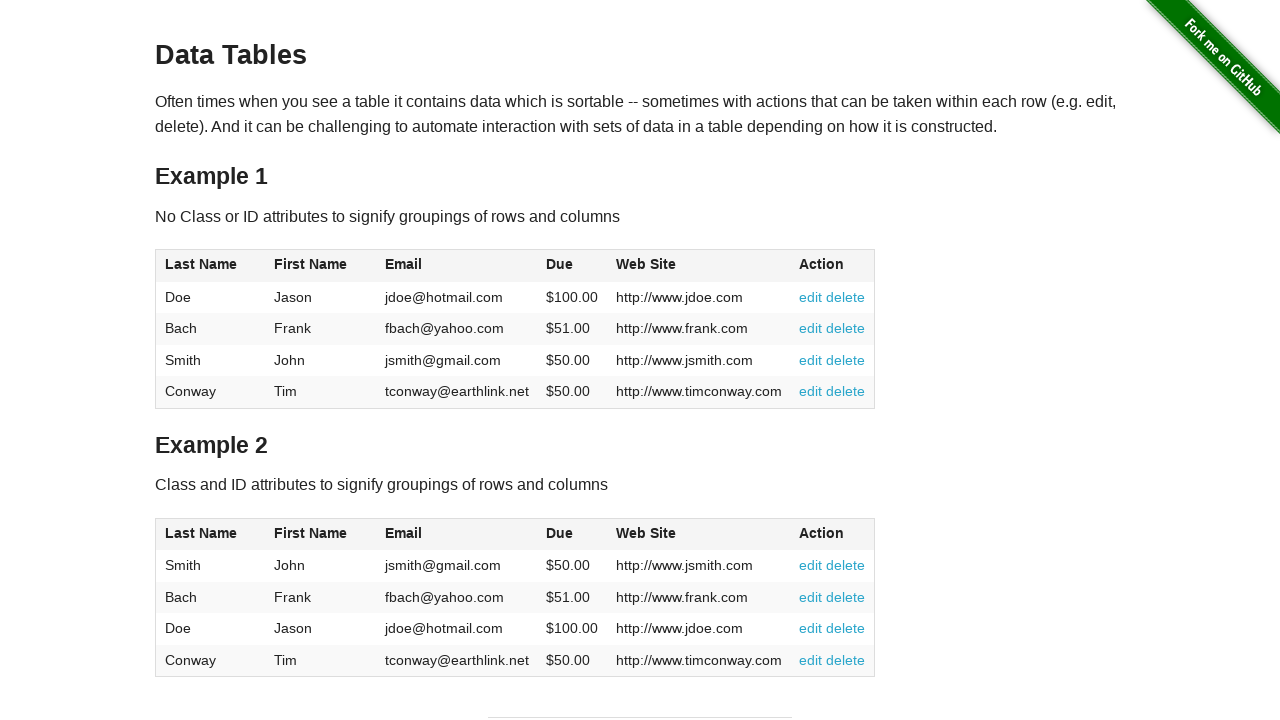